Tests simple form submission by clicking on Simple Form Demo, entering a message, and validating the displayed output matches the input.

Starting URL: https://www.lambdatest.com/selenium-playground

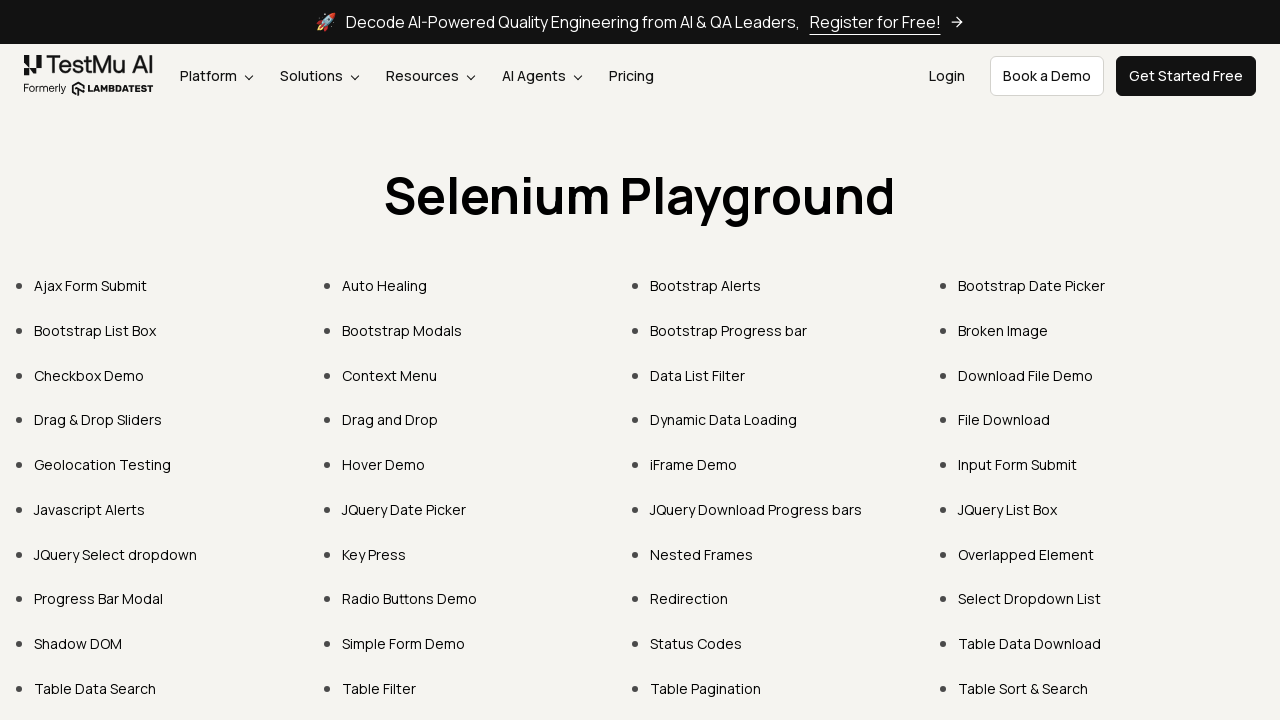

Clicked on Simple Form Demo link at (404, 644) on text=Simple Form Demo
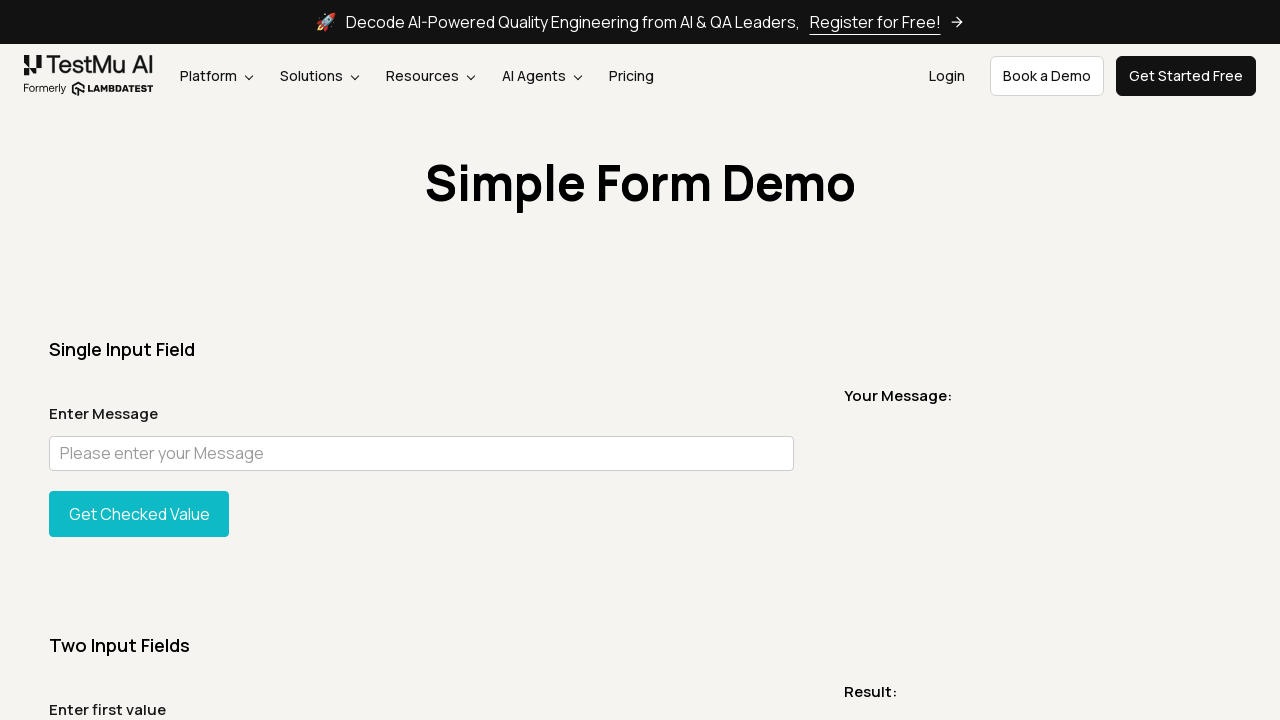

Waited for form page to load (networkidle)
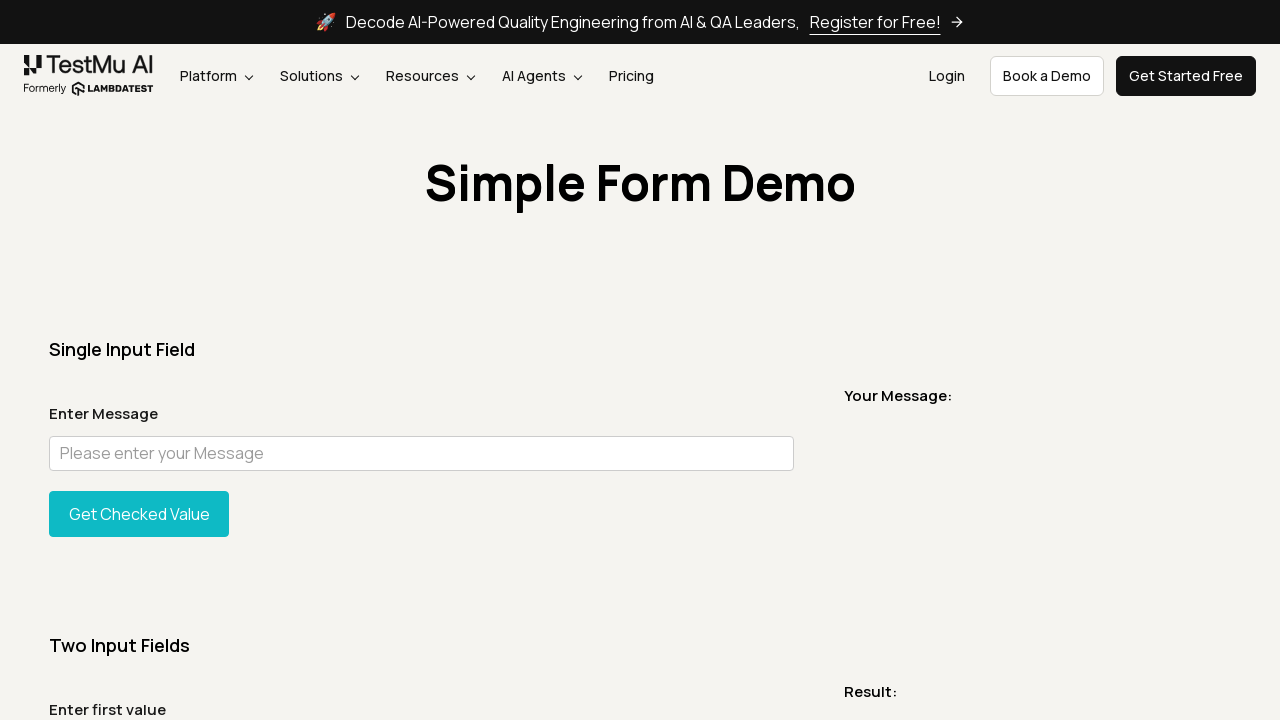

Filled message field with 'Welcome to LambdaTest' on #user-message
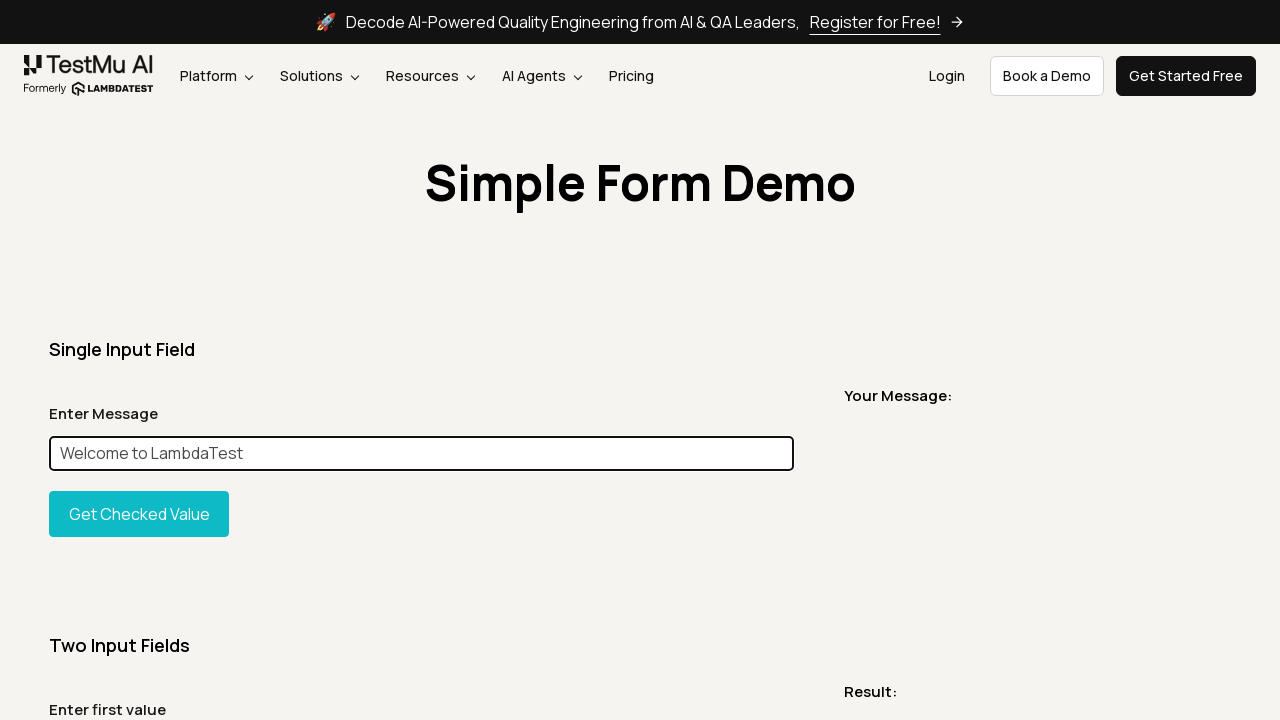

Clicked the Get Checked Value button at (139, 514) on #showInput
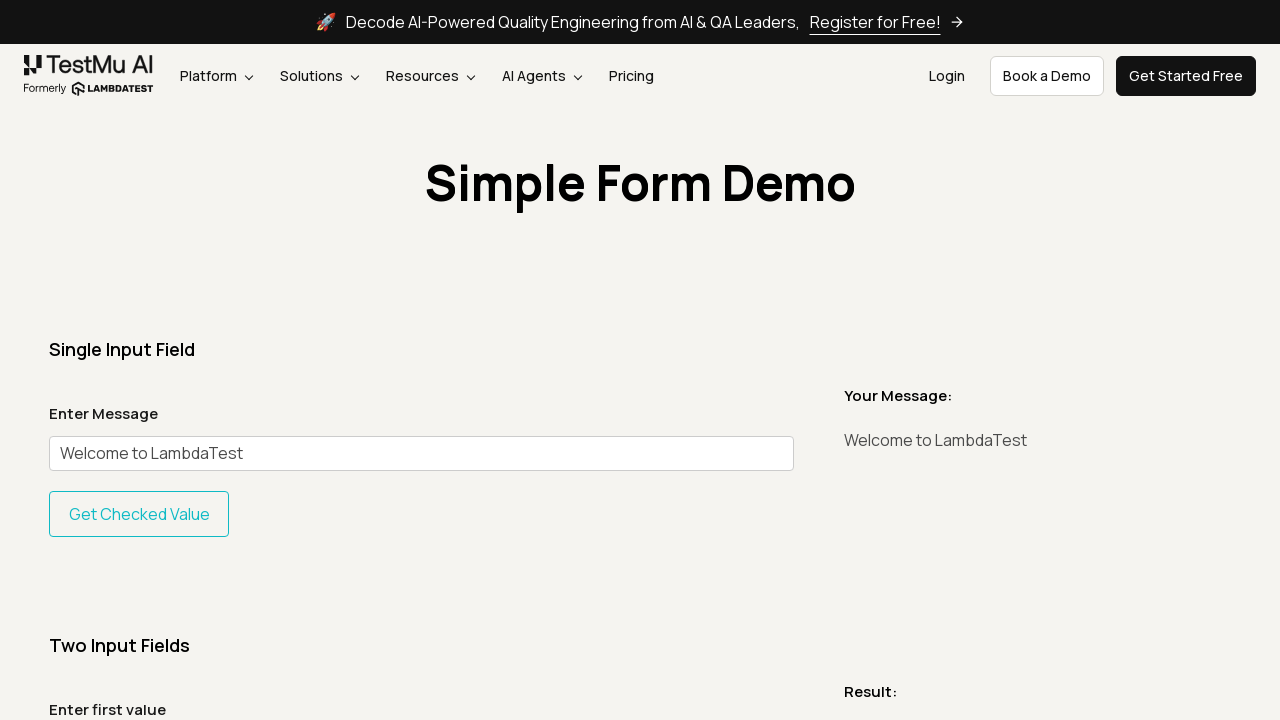

Retrieved displayed message from output field
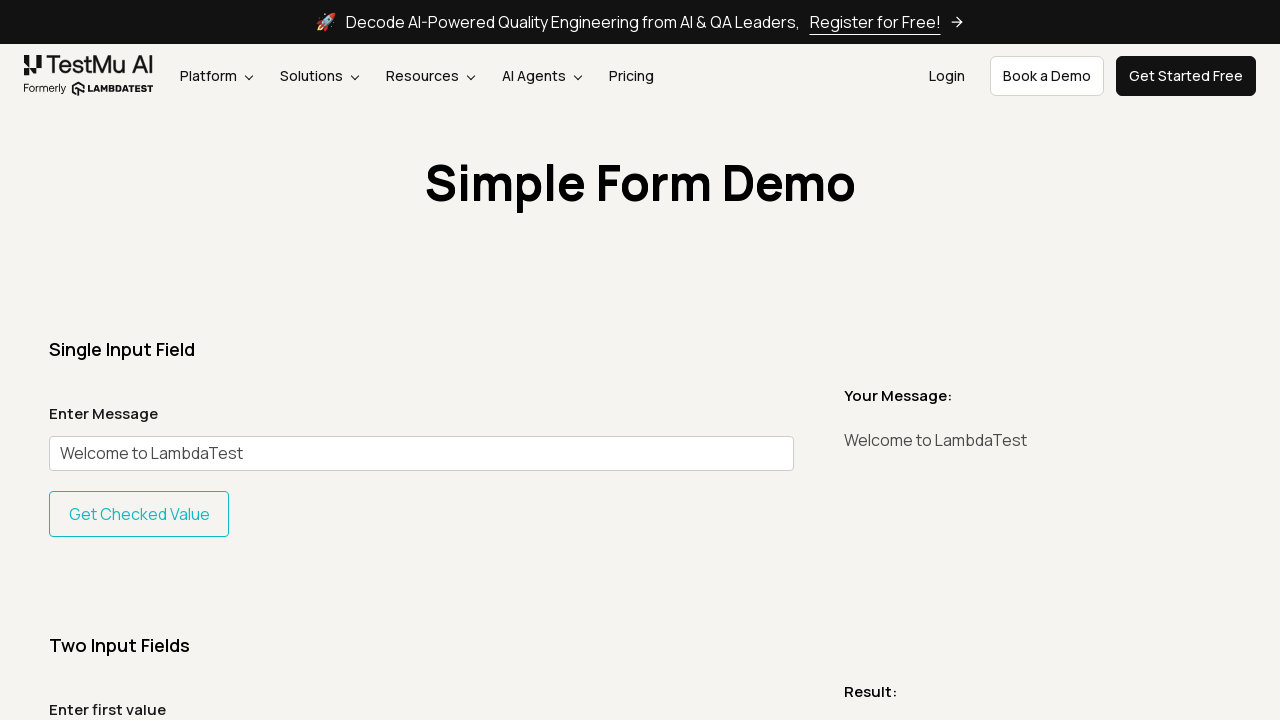

Verified displayed message matches input message
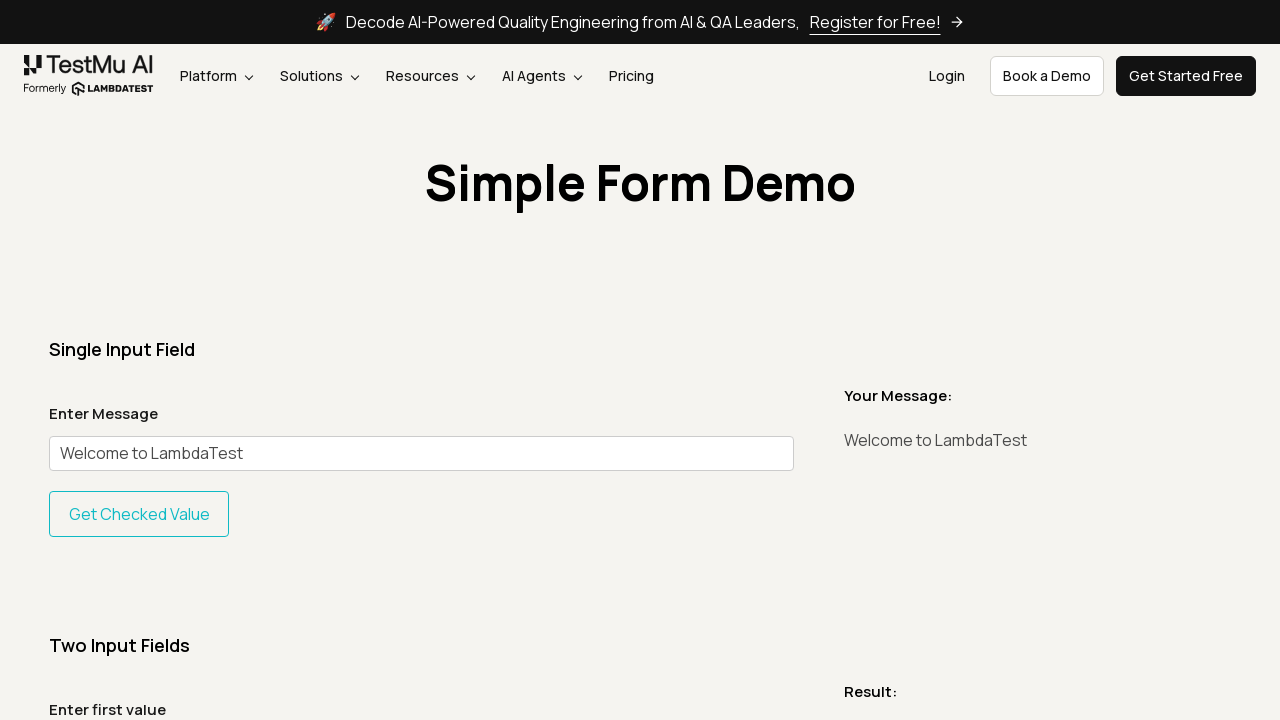

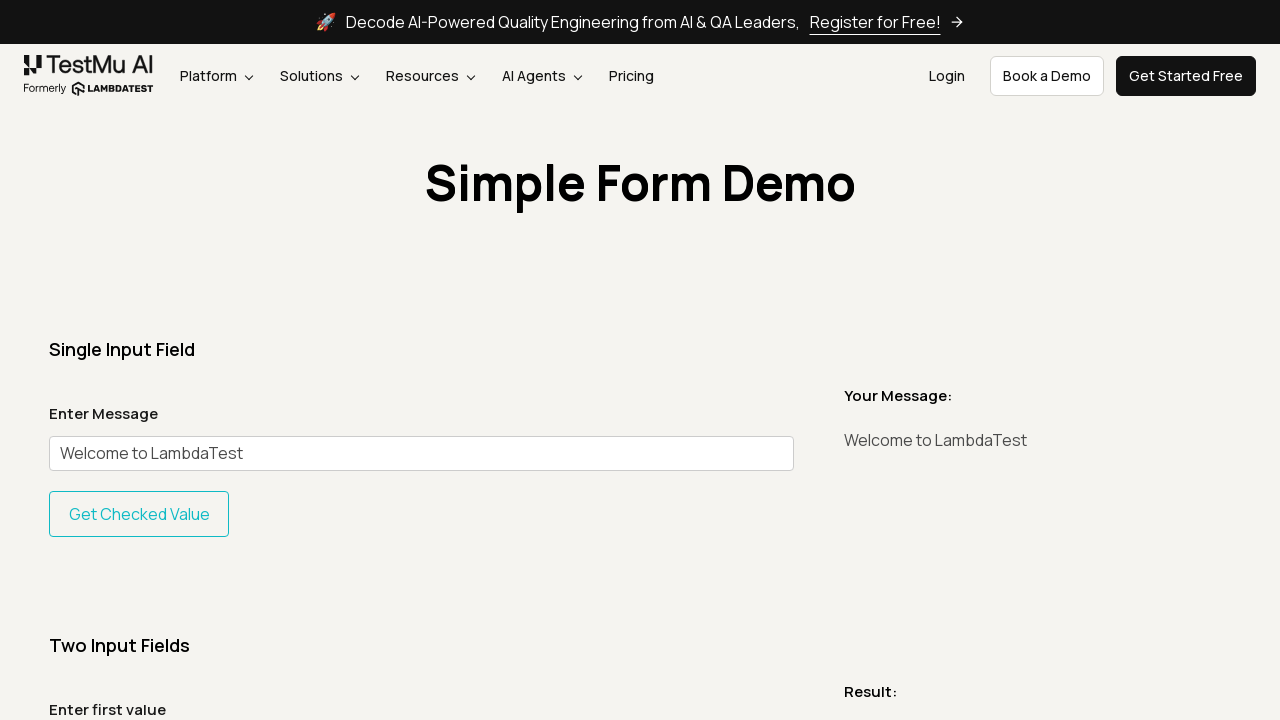